Tests iframe handling by switching to an iframe, clicking a button inside it to display date/time, then switching back to the main page and clicking the Home link

Starting URL: https://www.w3schools.com/js/tryit.asp?filename=tryjs_myfirst

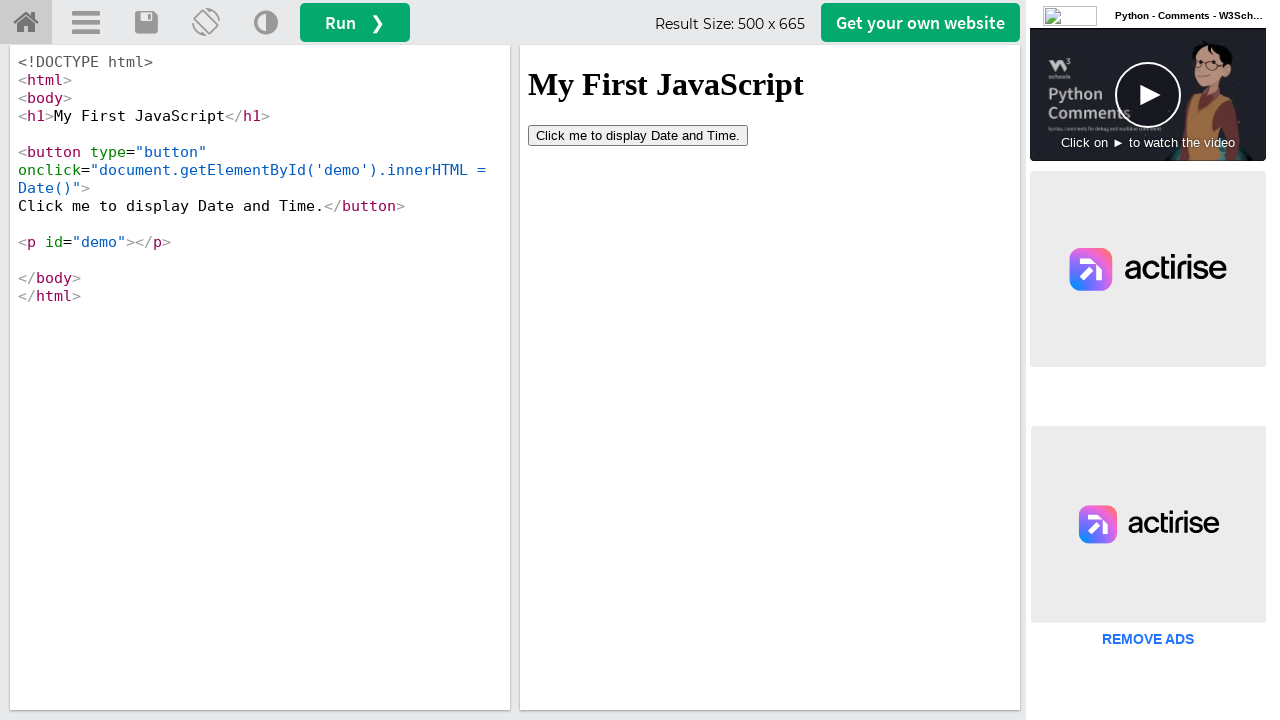

Located the iframe containing the result
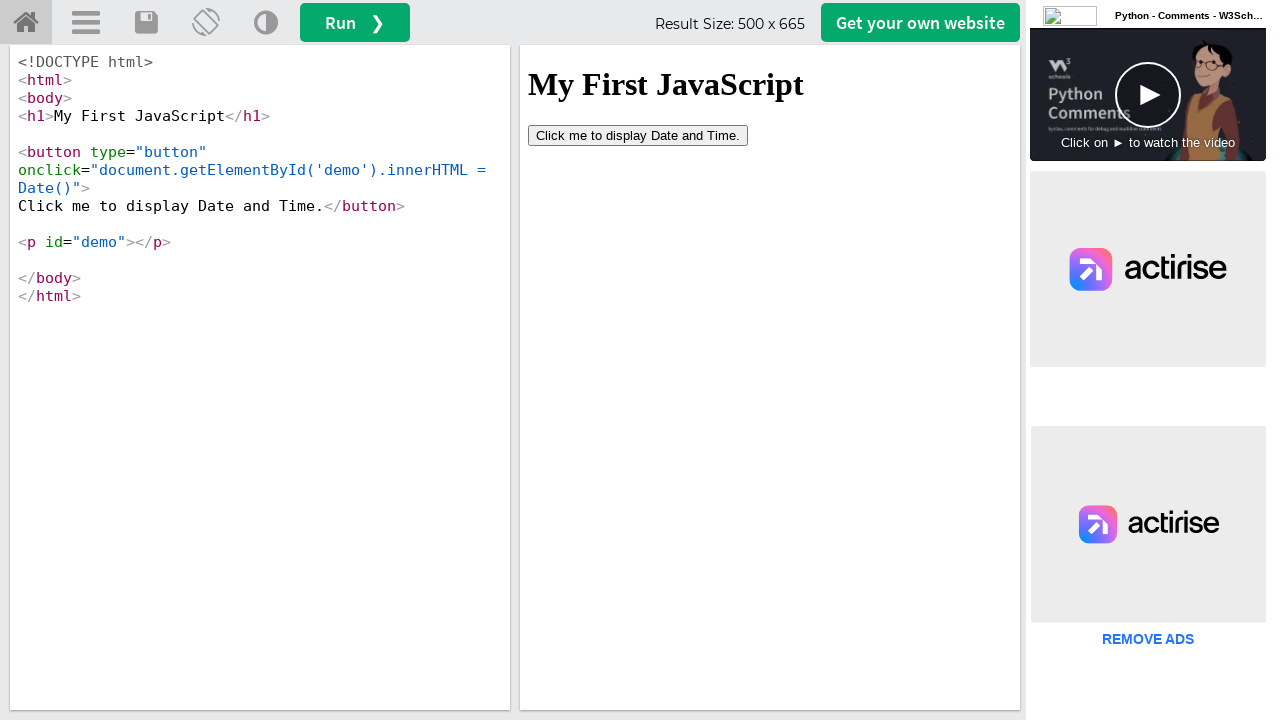

Clicked the button inside the iframe to display date and time at (638, 135) on #iframeResult >> internal:control=enter-frame >> button[type='button']
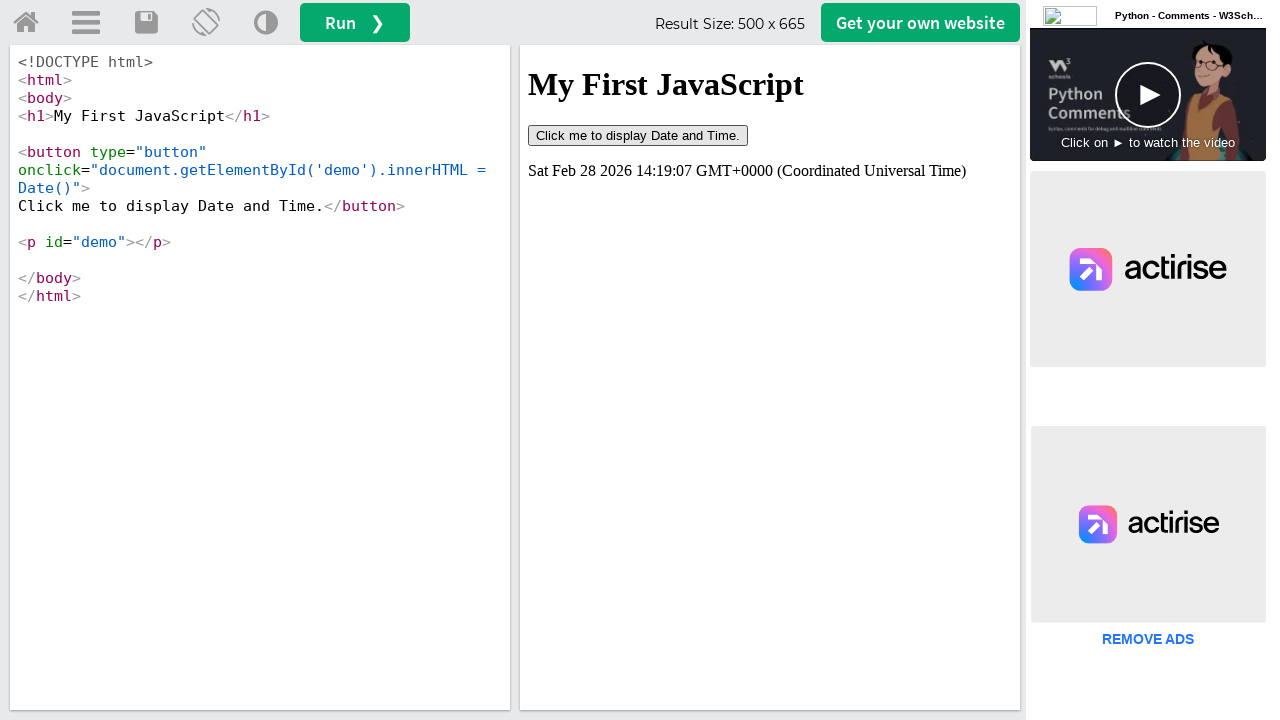

Waited 1 second for the action to complete
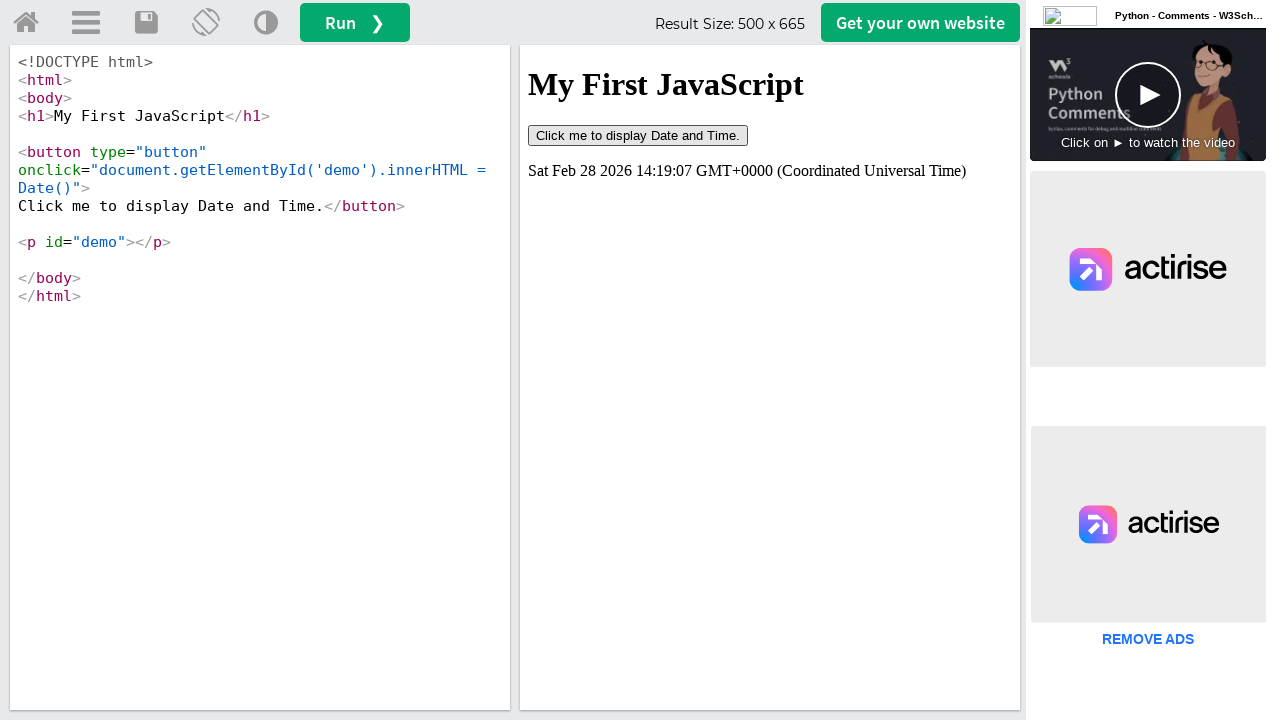

Switched back to main page and clicked the Home link at (26, 23) on a.w3-button.w3-bar-item.topnav-icons.fa.fa-home
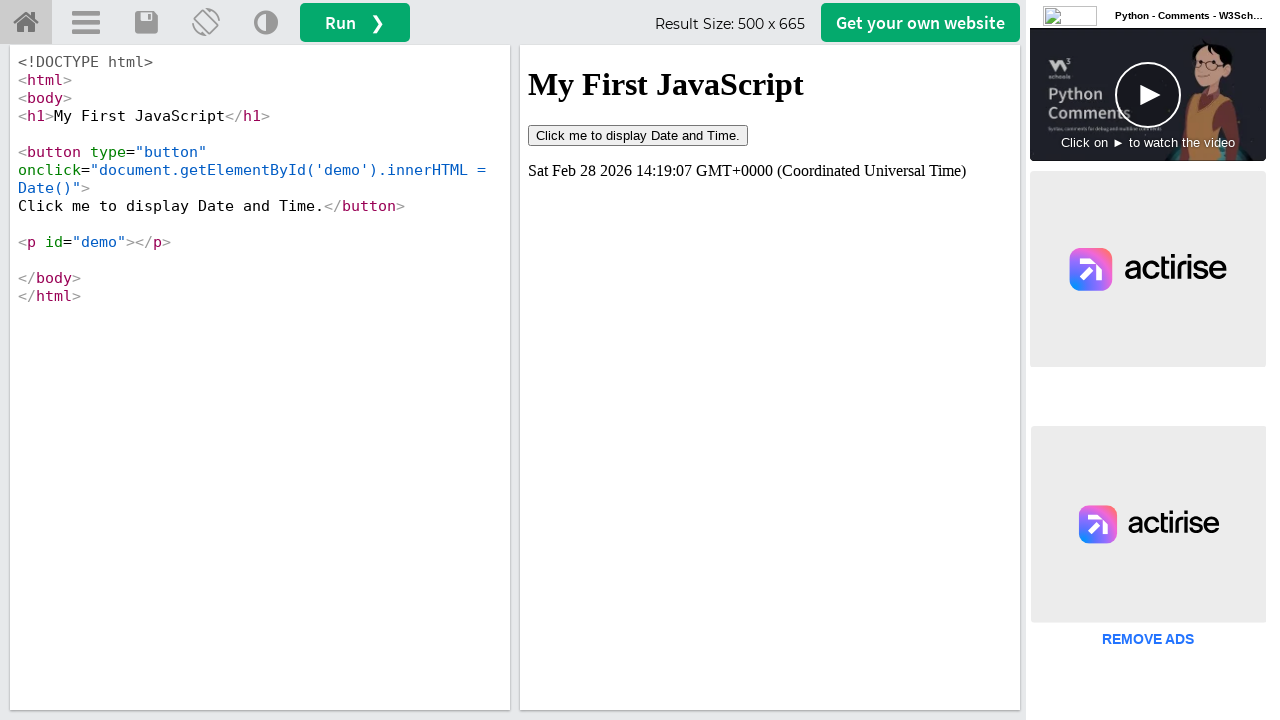

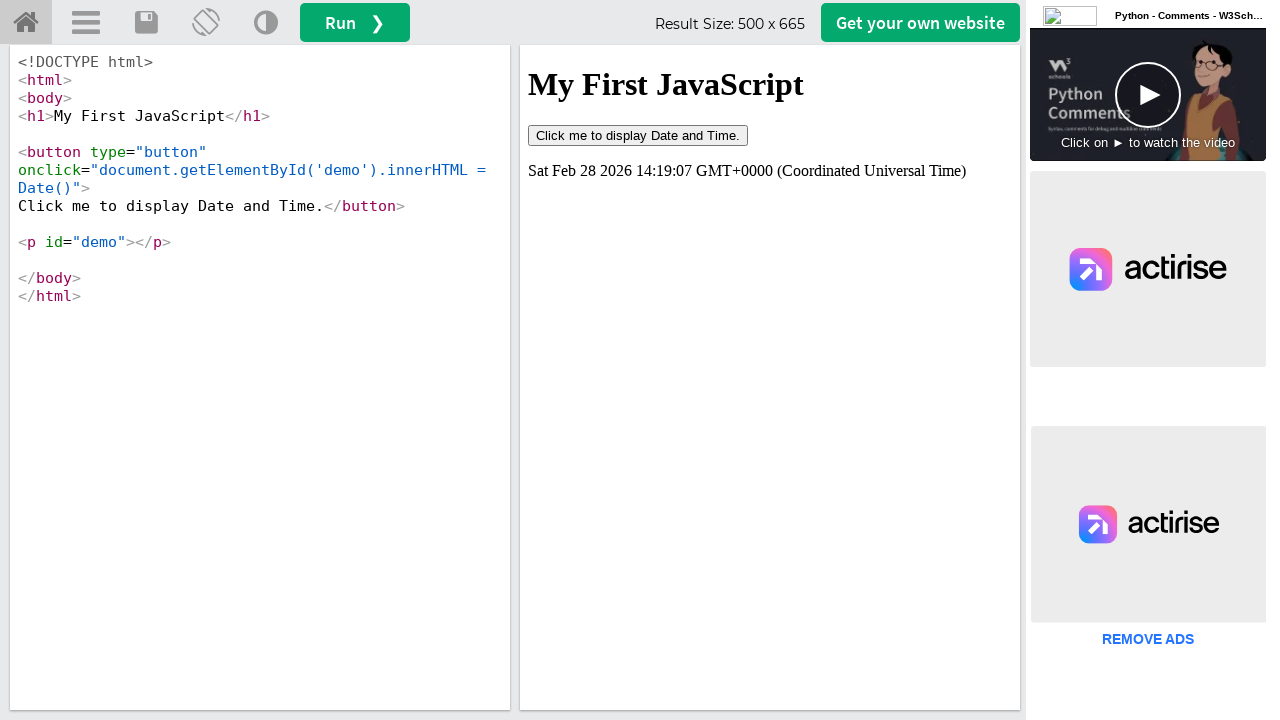